Tests registration form validation when phone number has invalid length (less than 10 digits)

Starting URL: https://alada.vn/tai-khoan/dang-ky.html

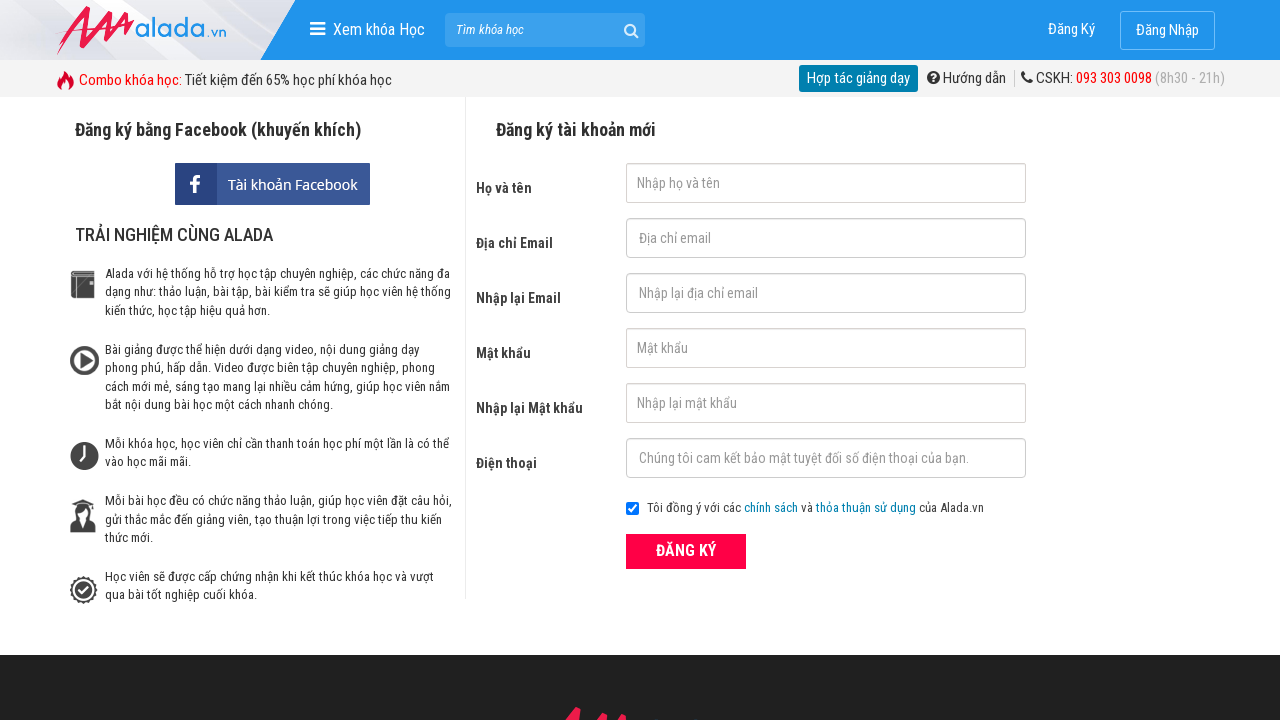

Filled first name field with 'Vu Thanh Tung' on #txtFirstname
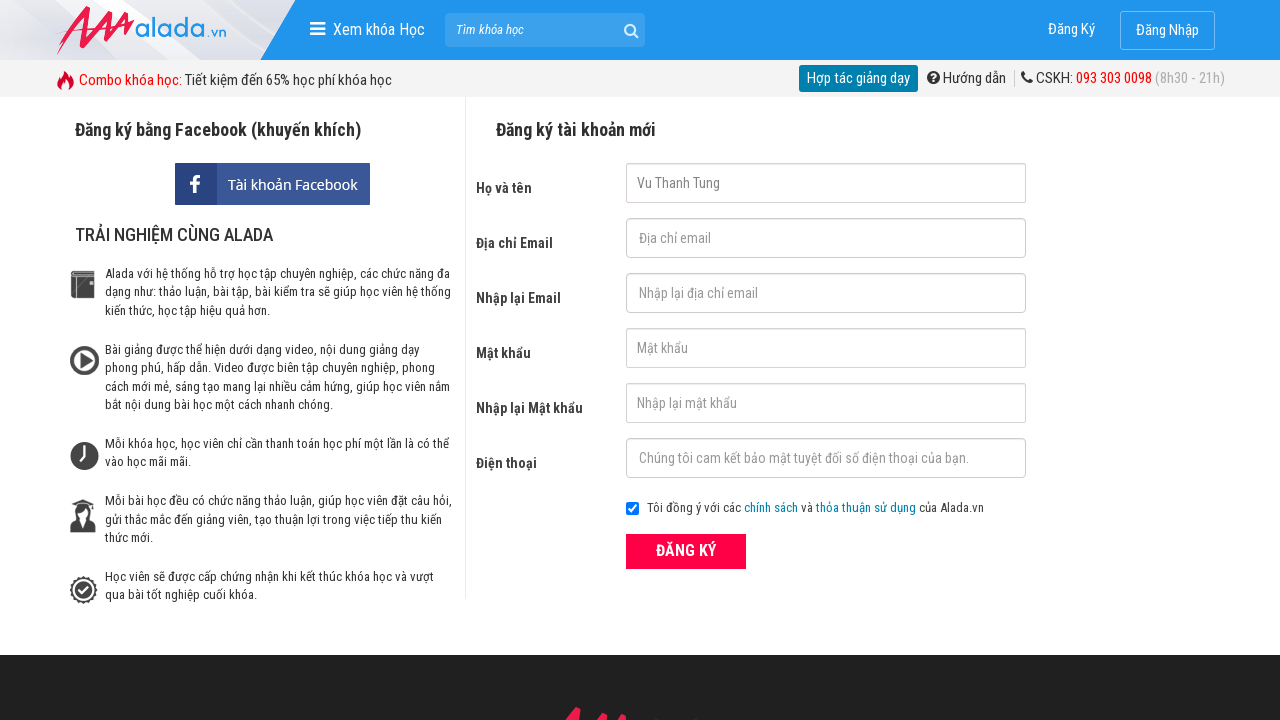

Filled email field with 'vuthanhtung@example.com' on #txtEmail
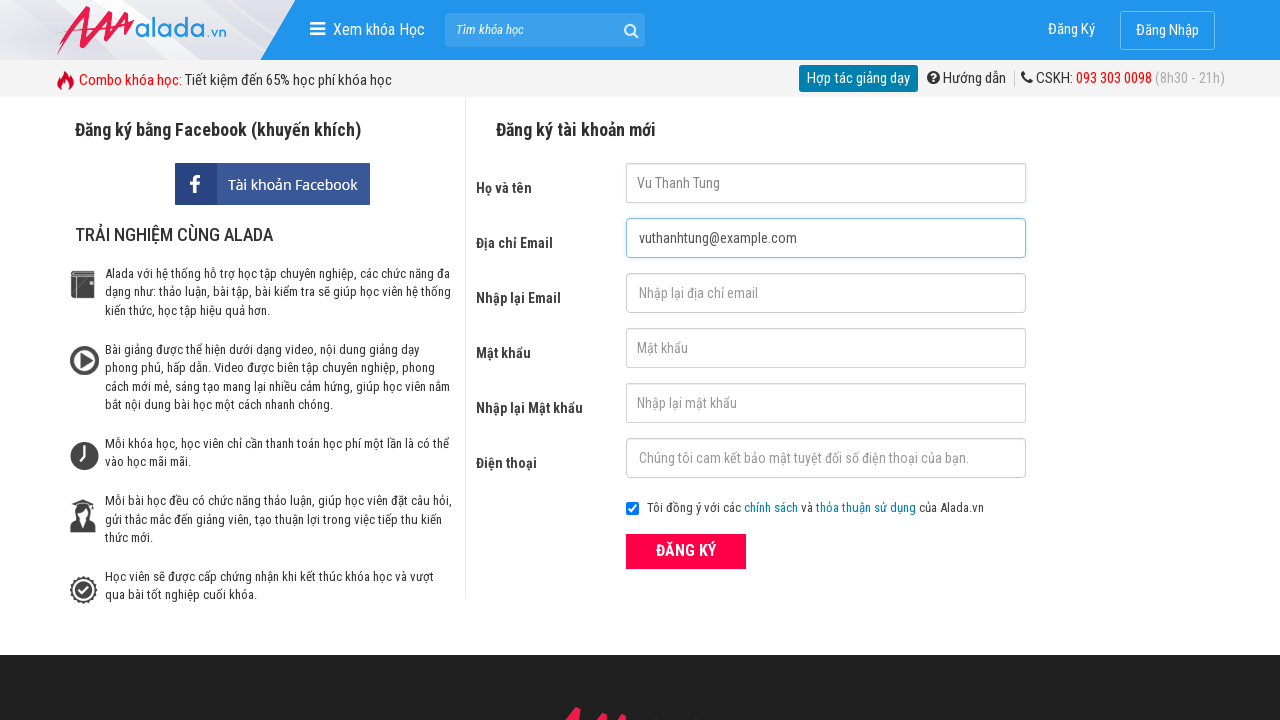

Filled email confirmation field with 'vuthanhtung@example.com' on #txtCEmail
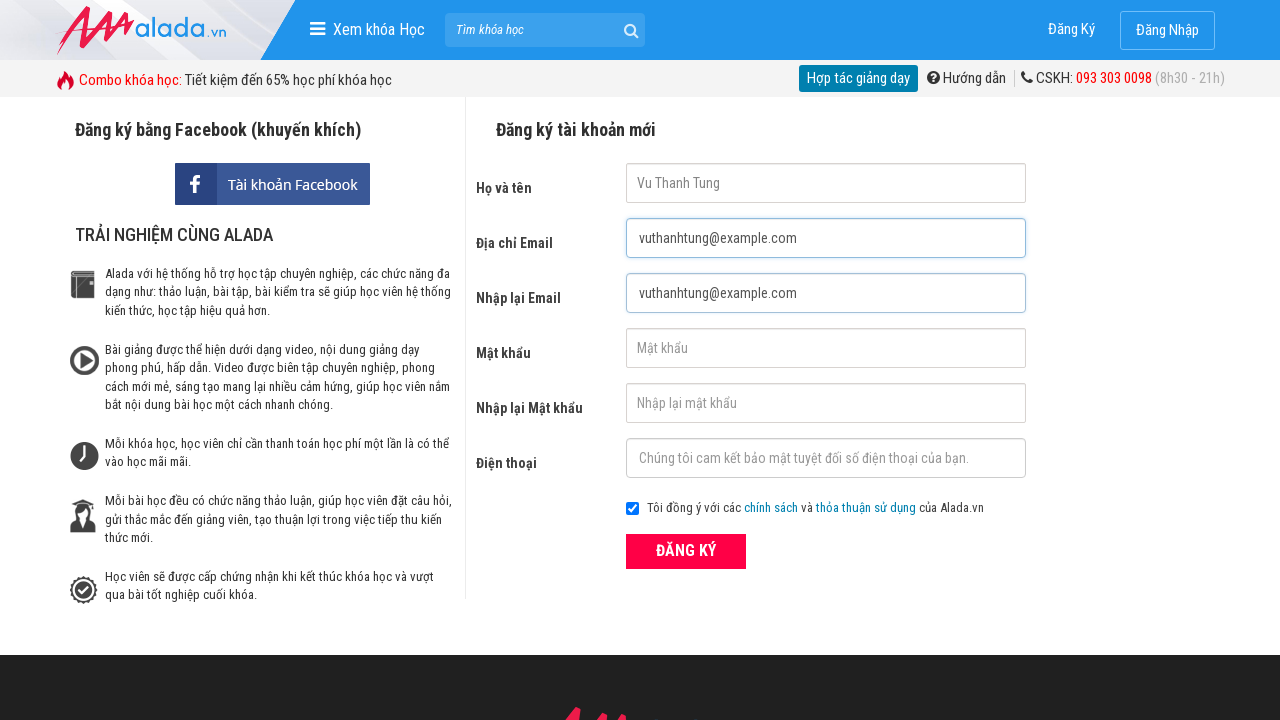

Filled password field with 'validpass123' on #txtPassword
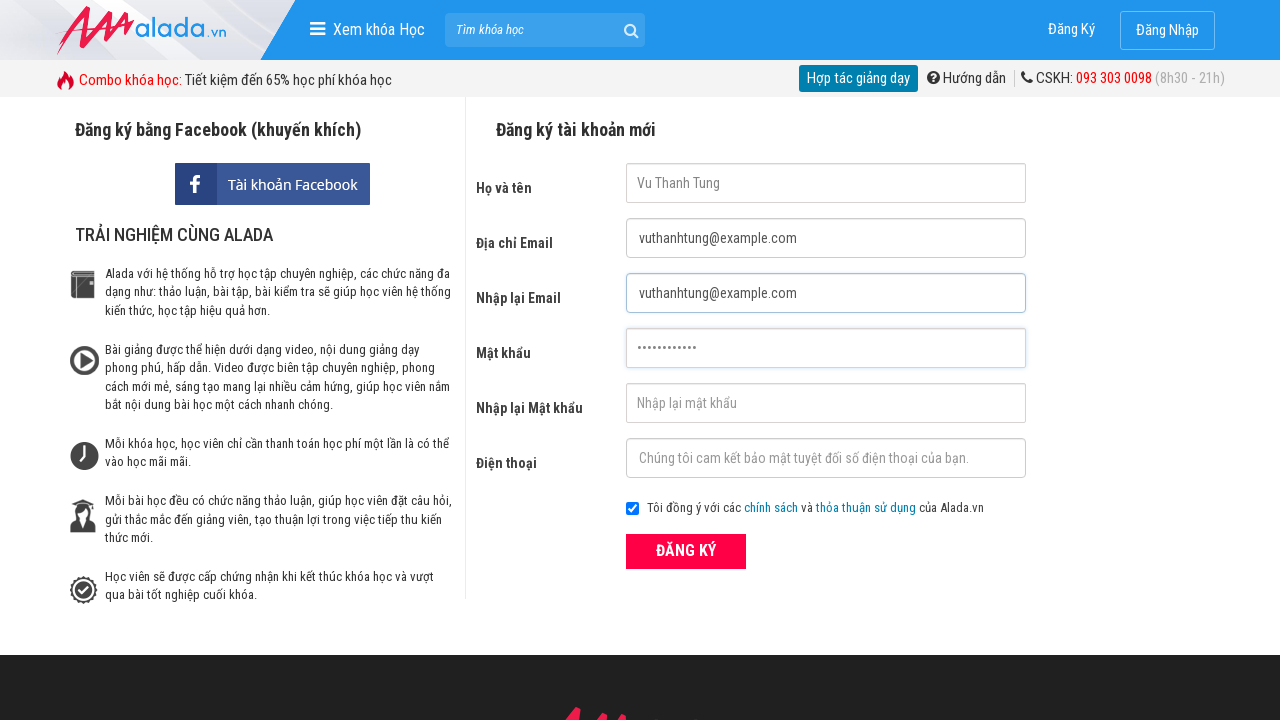

Filled password confirmation field with 'validpass456' on #txtCPassword
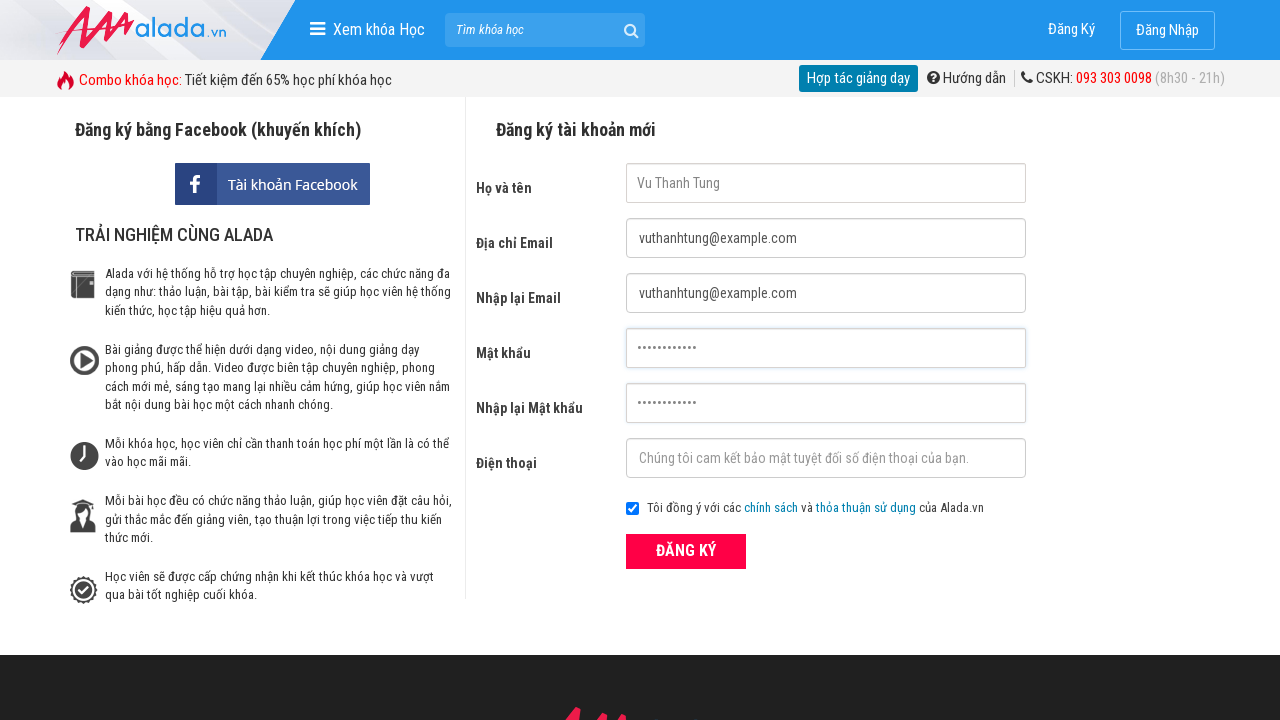

Filled phone number field with invalid number '0905735' (7 digits, less than 10) on #txtPhone
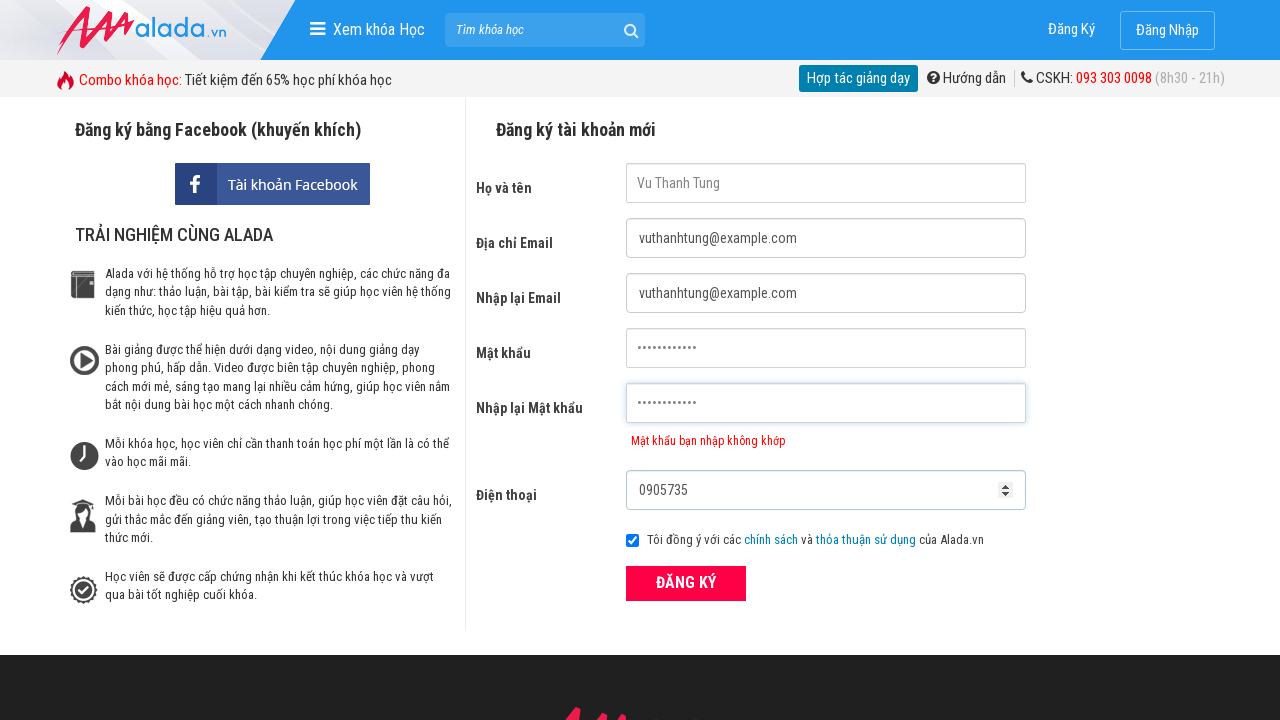

Clicked submit button to attempt registration with invalid phone number at (686, 583) on button[type='submit']
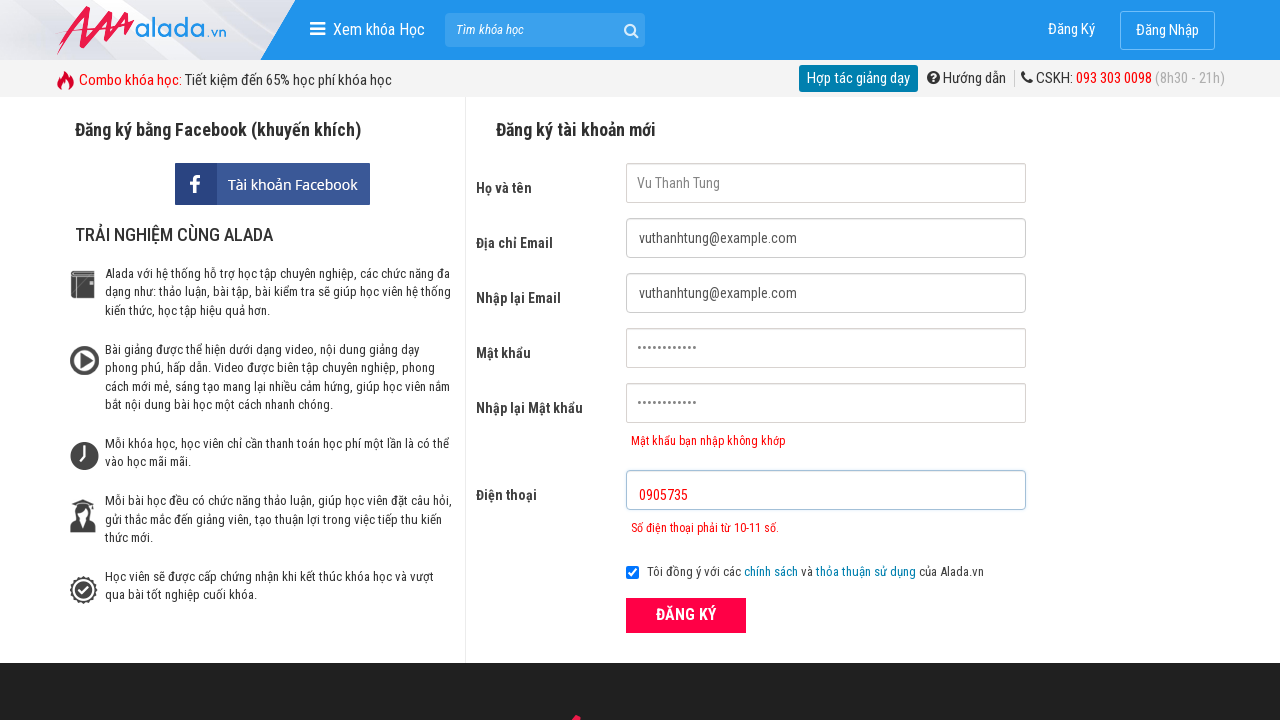

Phone number error message appeared, validating form rejection
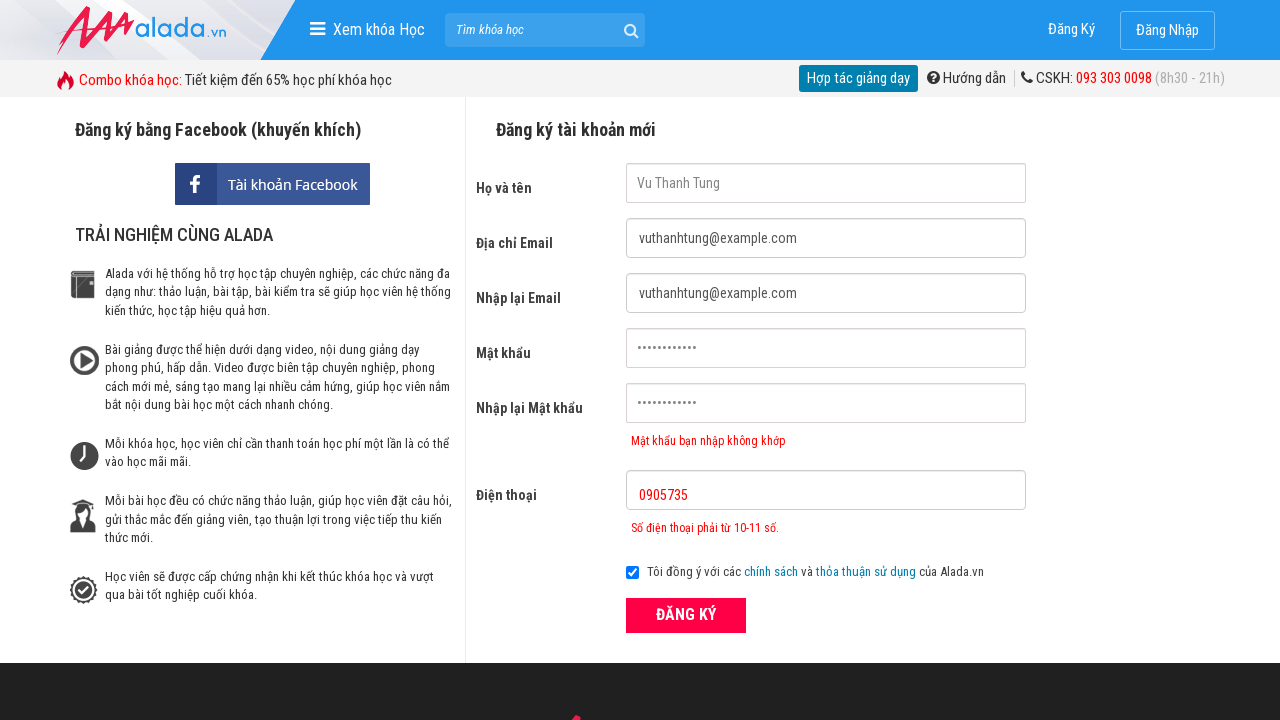

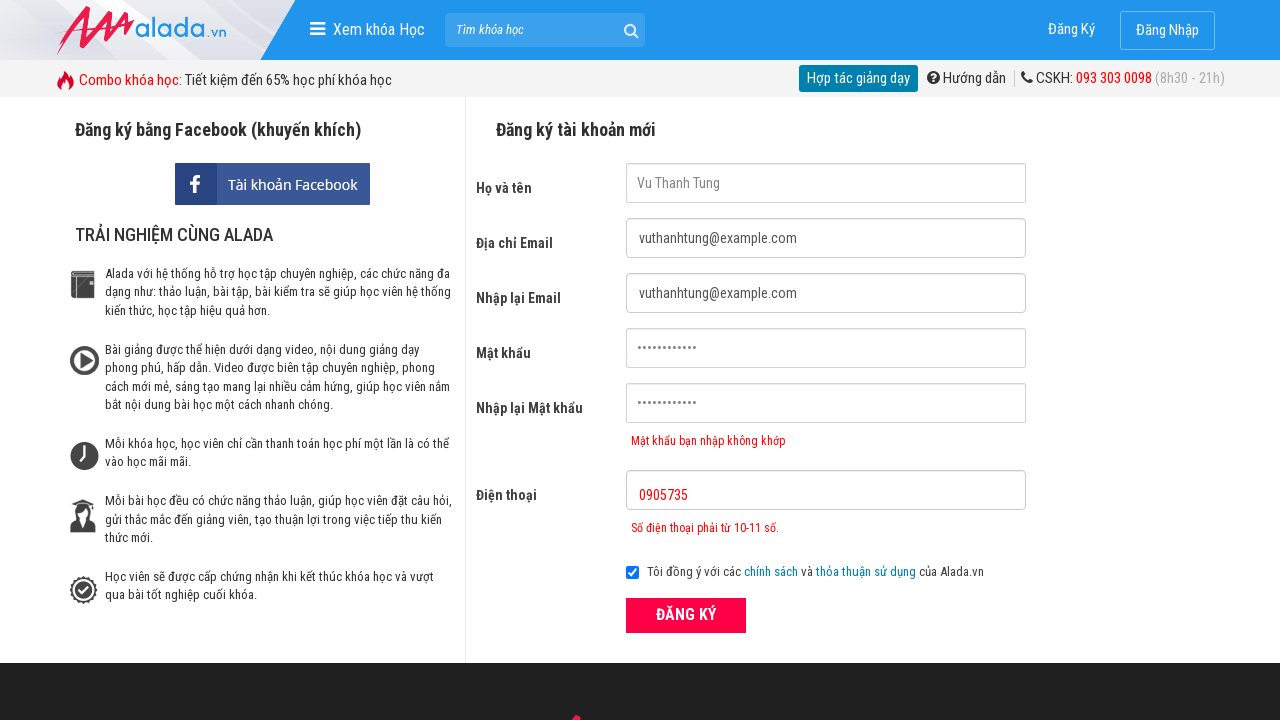